Simple browser navigation test that opens a search engine page to verify browser setup is working correctly

Starting URL: https://www.so.com/

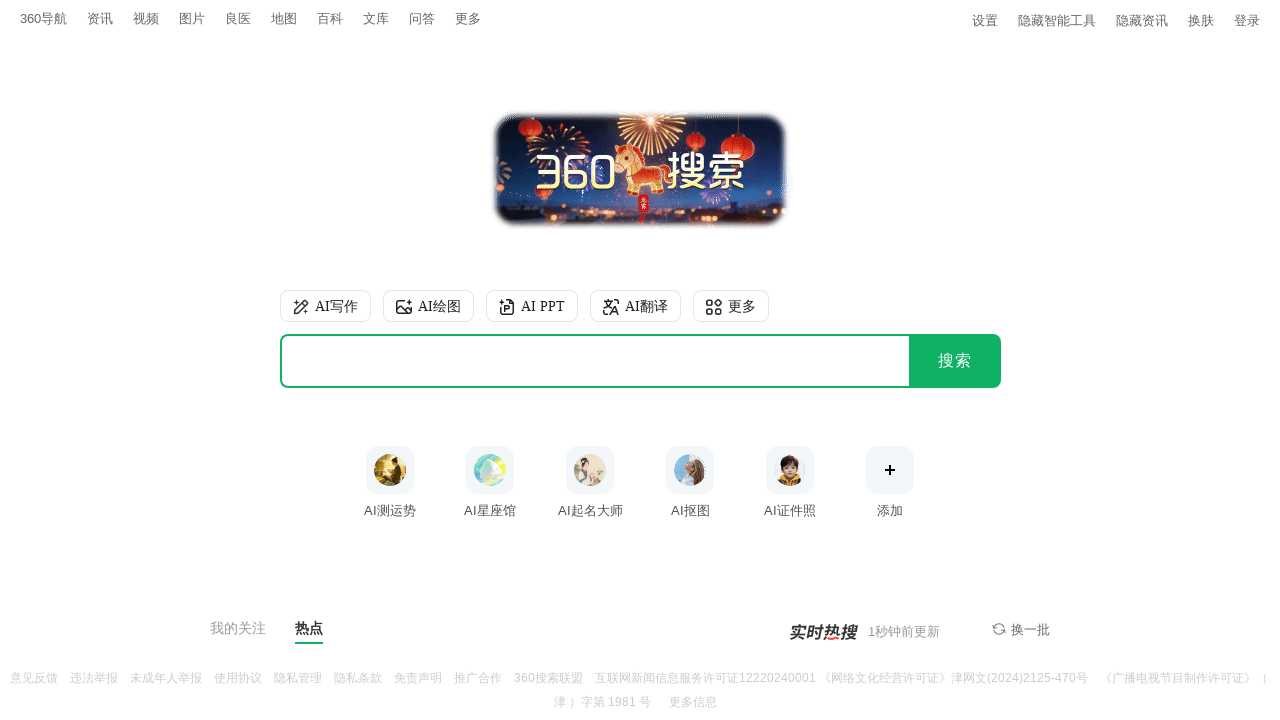

Page loaded - DOM content ready at https://www.so.com/
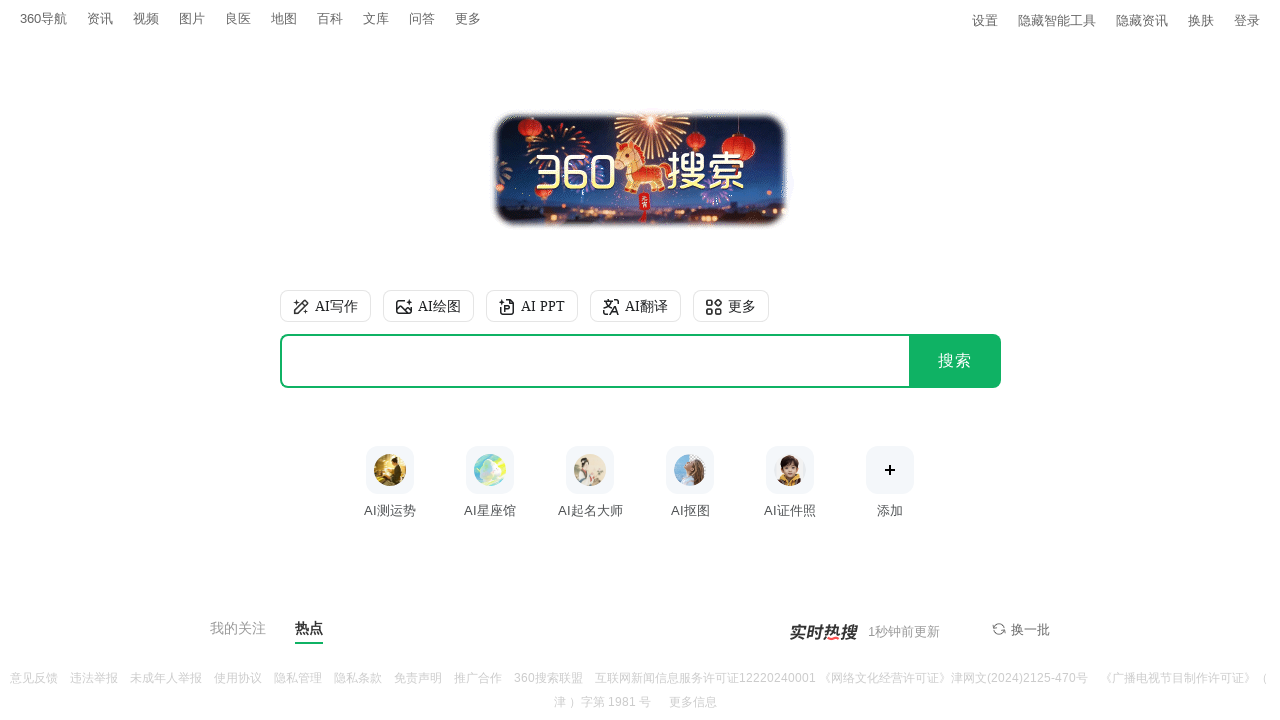

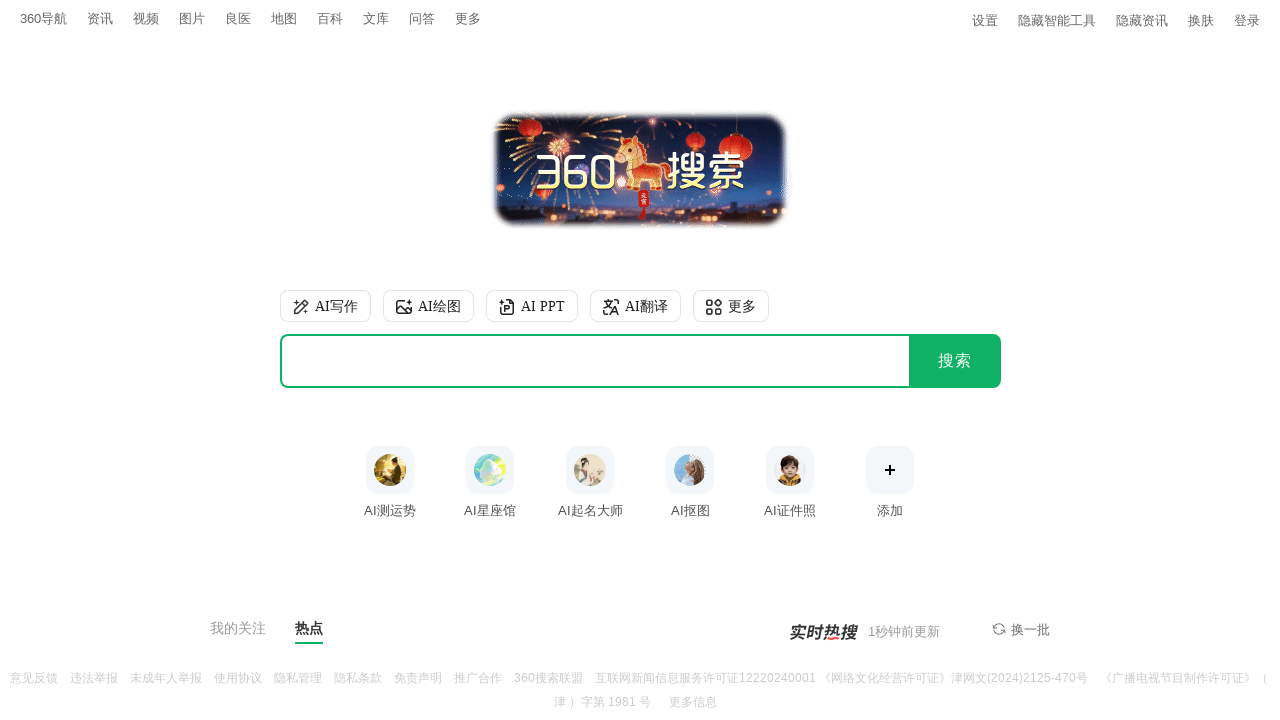